Navigates to the Autodoc.de website homepage

Starting URL: https://www.autodoc.de

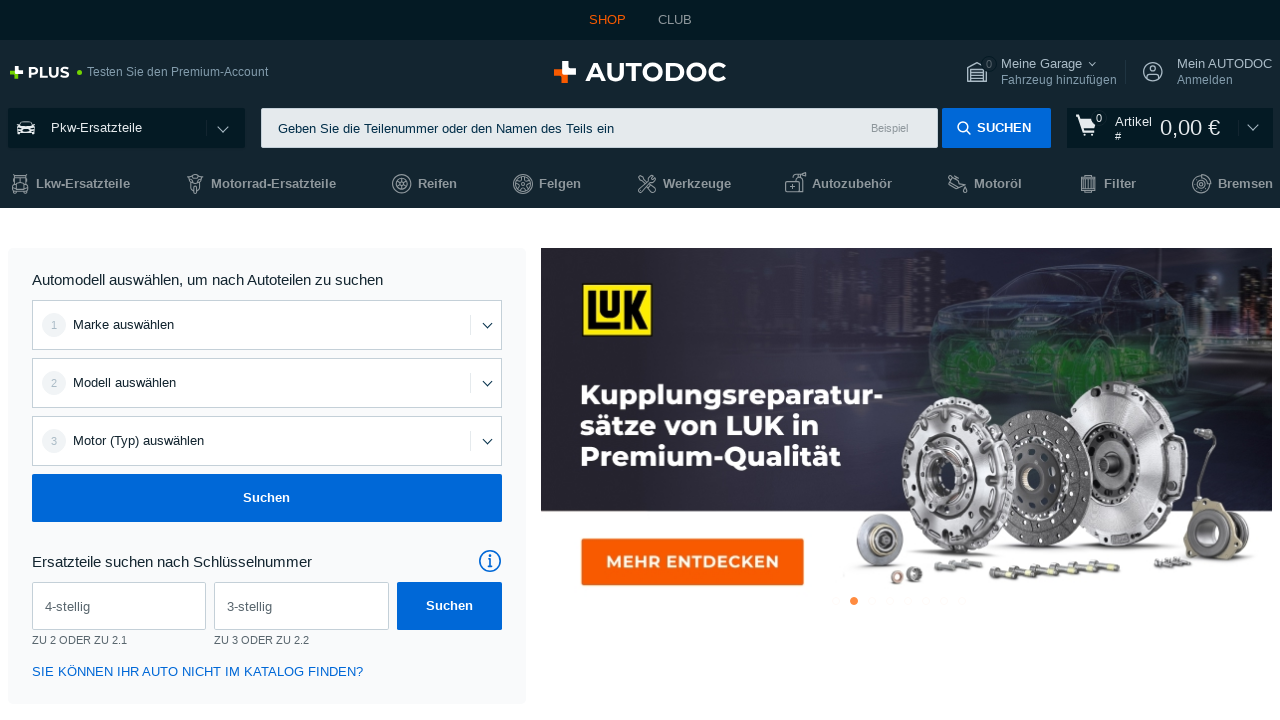

Navigated to Autodoc.de website homepage
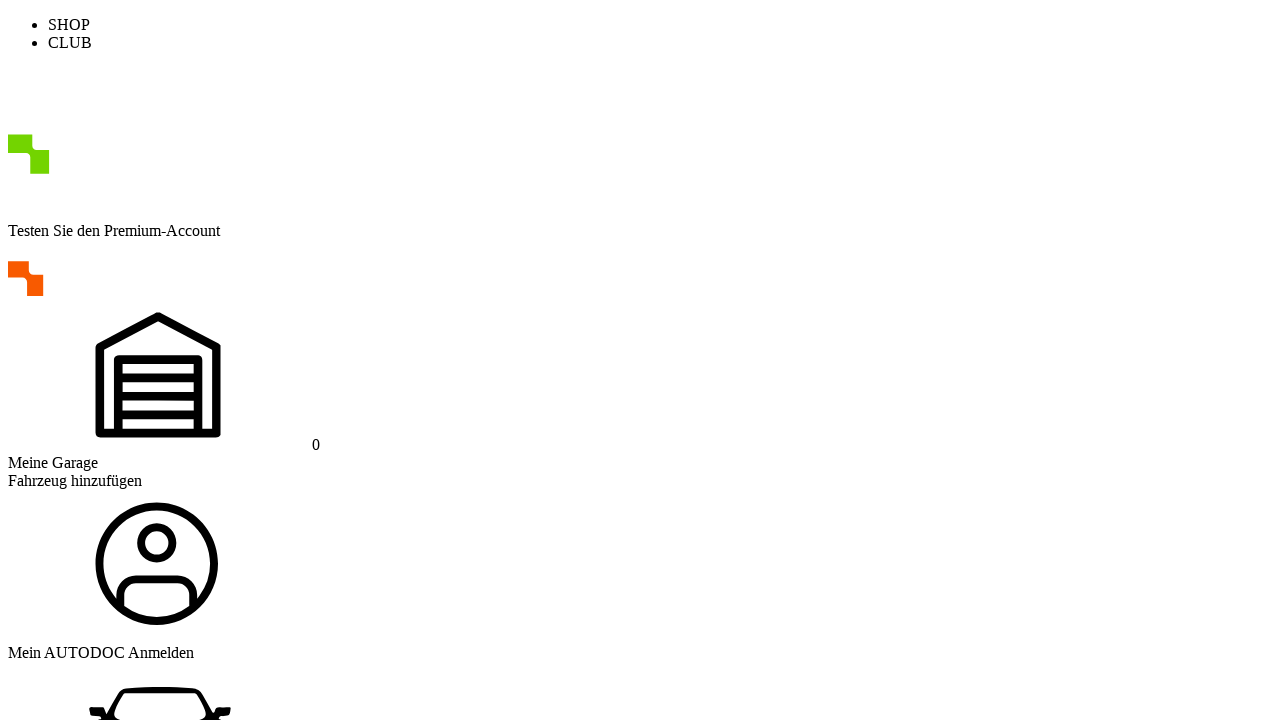

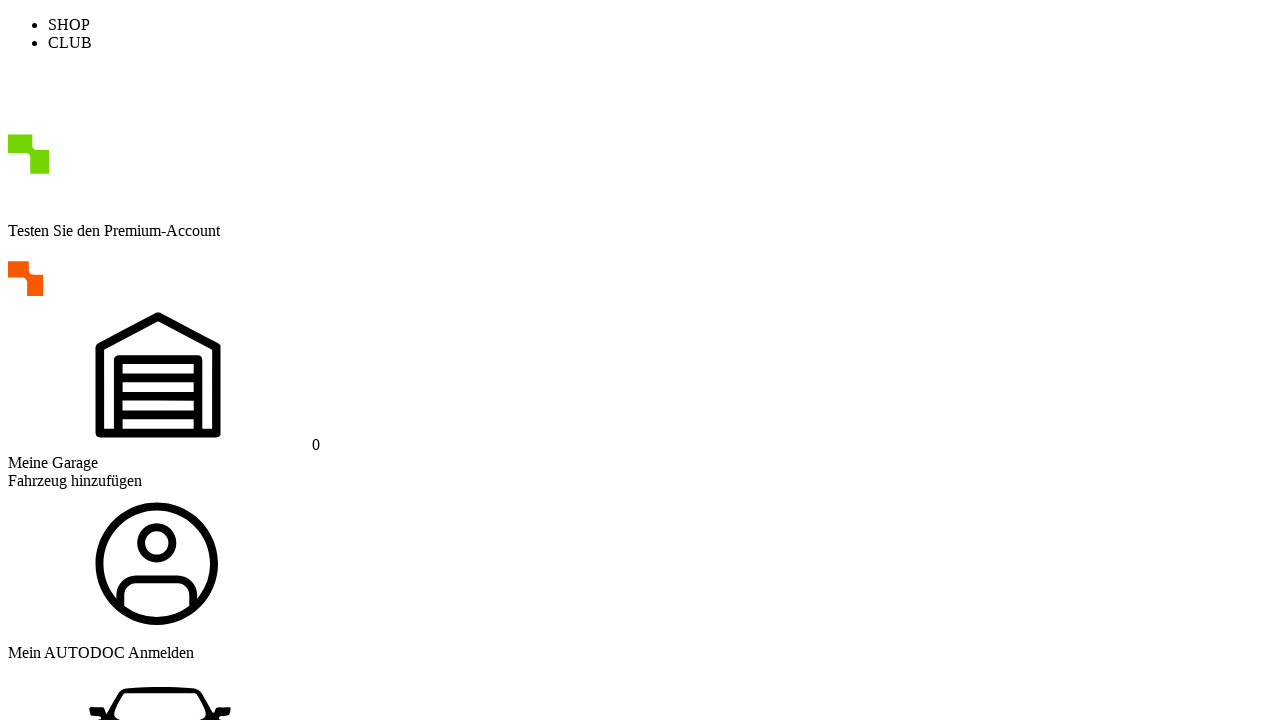